Tests that proceeding to checkout with an empty cart displays an appropriate "cart is empty" message

Starting URL: https://rahulshettyacademy.com/seleniumPractise/#/

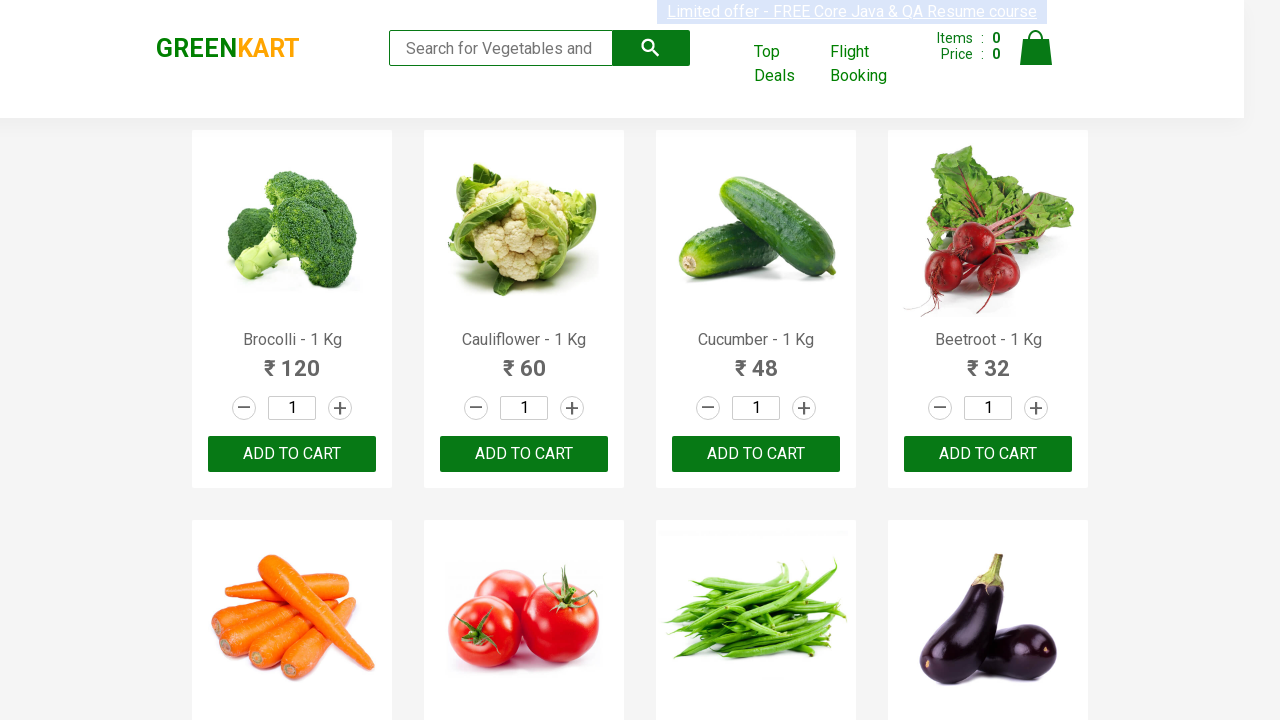

Clicked on cart icon at (1036, 48) on img[alt='Cart']
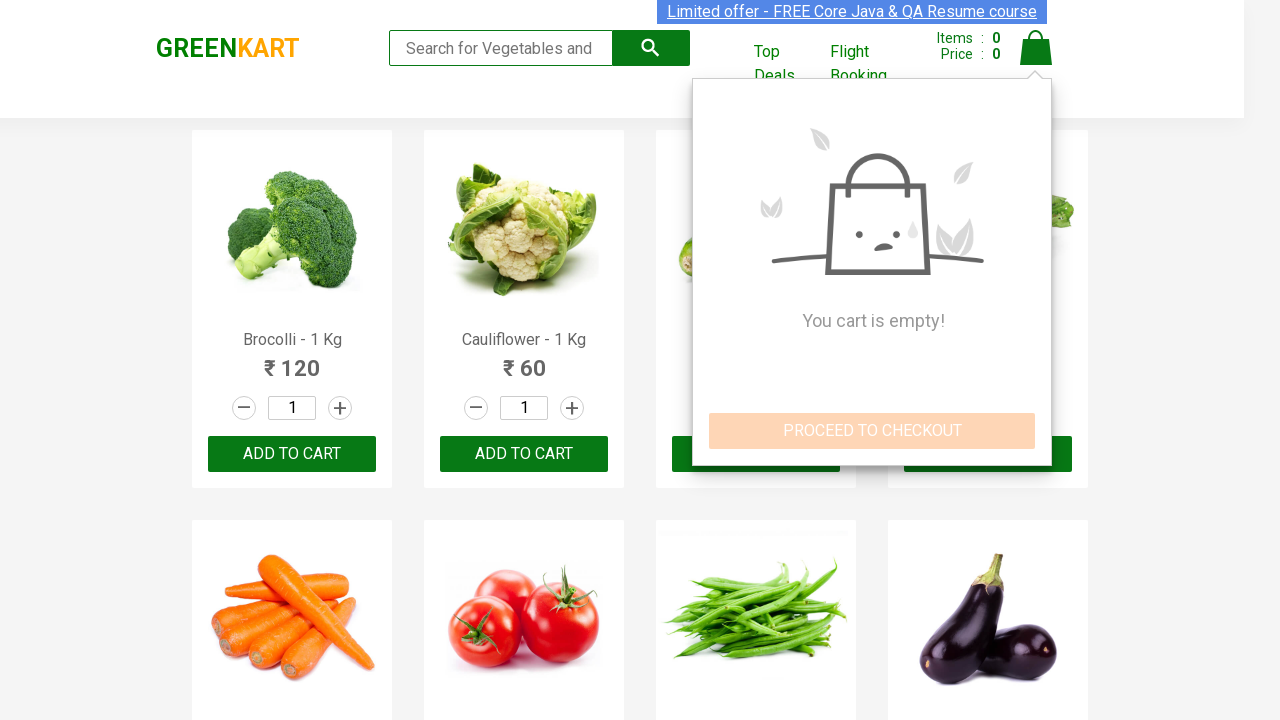

Clicked PROCEED TO CHECKOUT button at (872, 431) on xpath=//button[text()='PROCEED TO CHECKOUT']
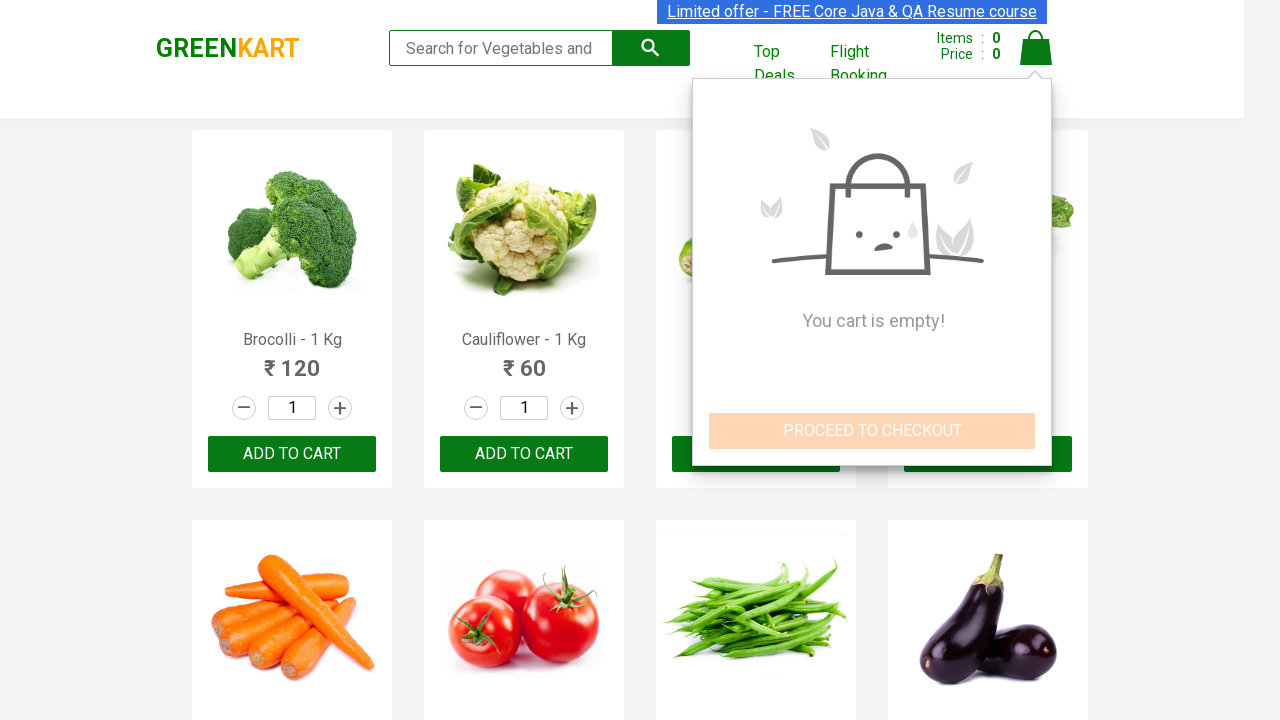

Verified 'You cart is empty!' message is displayed
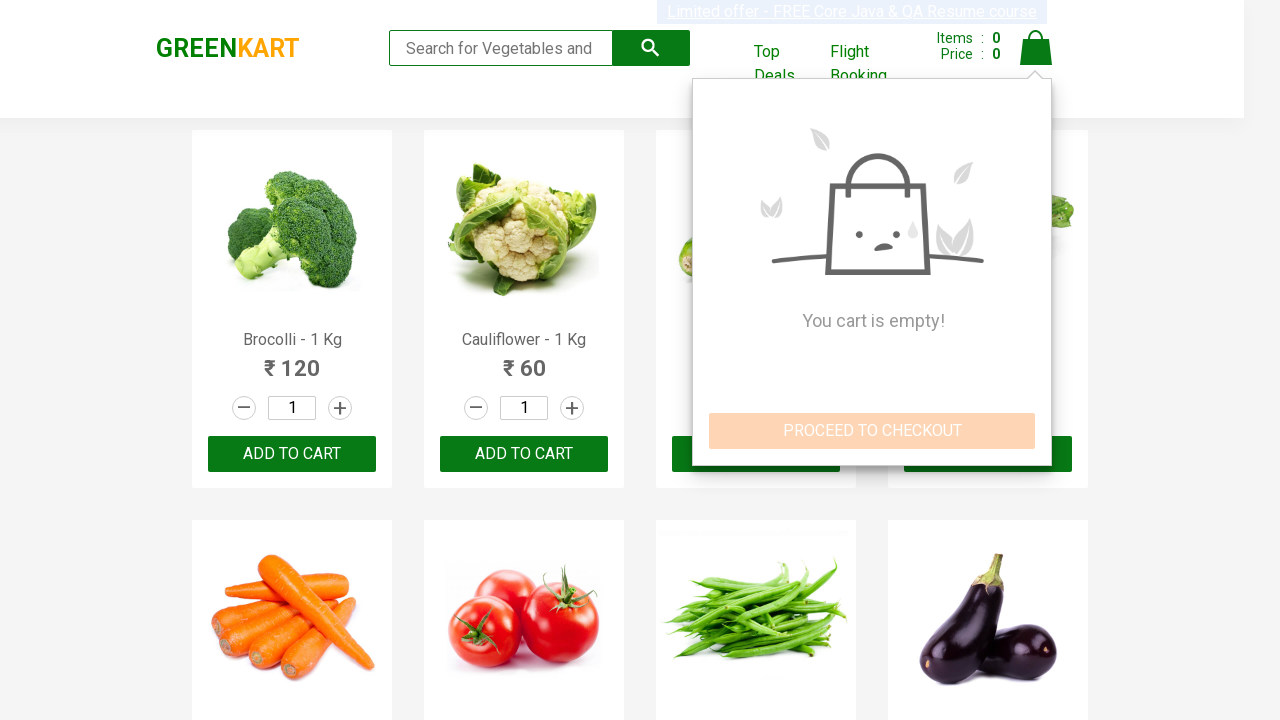

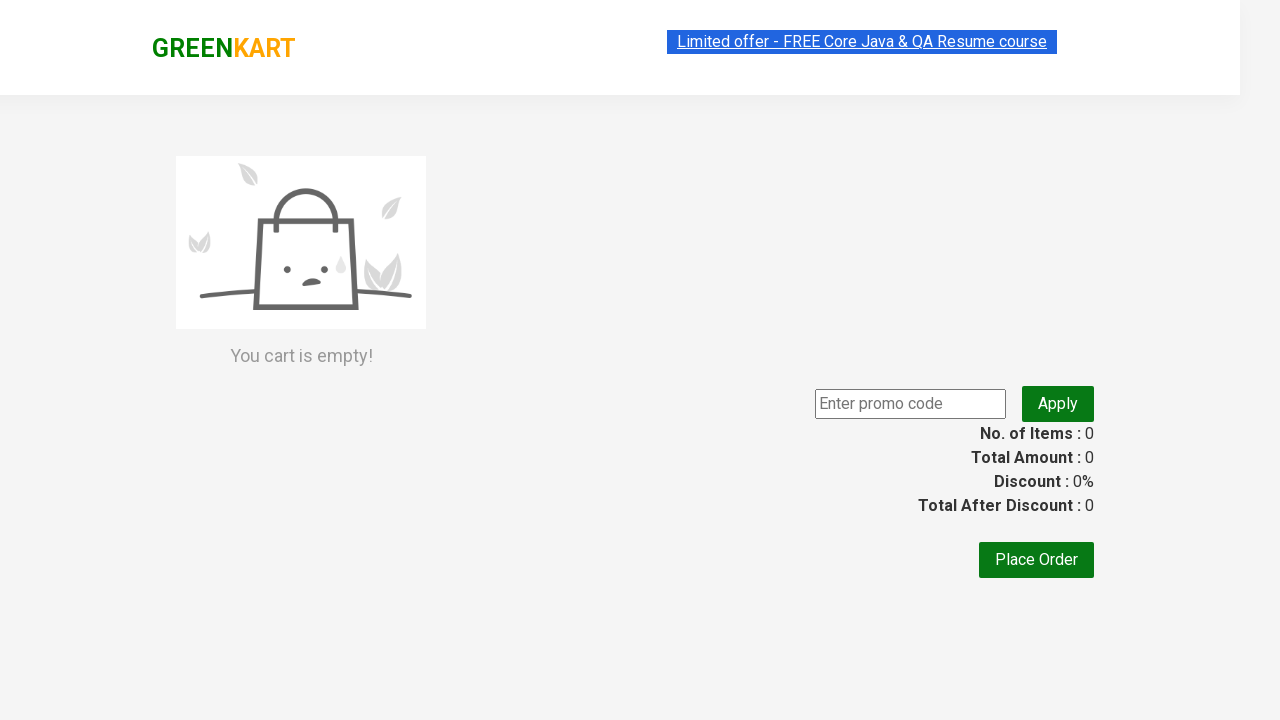